Tests page load time measurement by waiting for the page to fully load

Starting URL: https://www.flipkart.com/

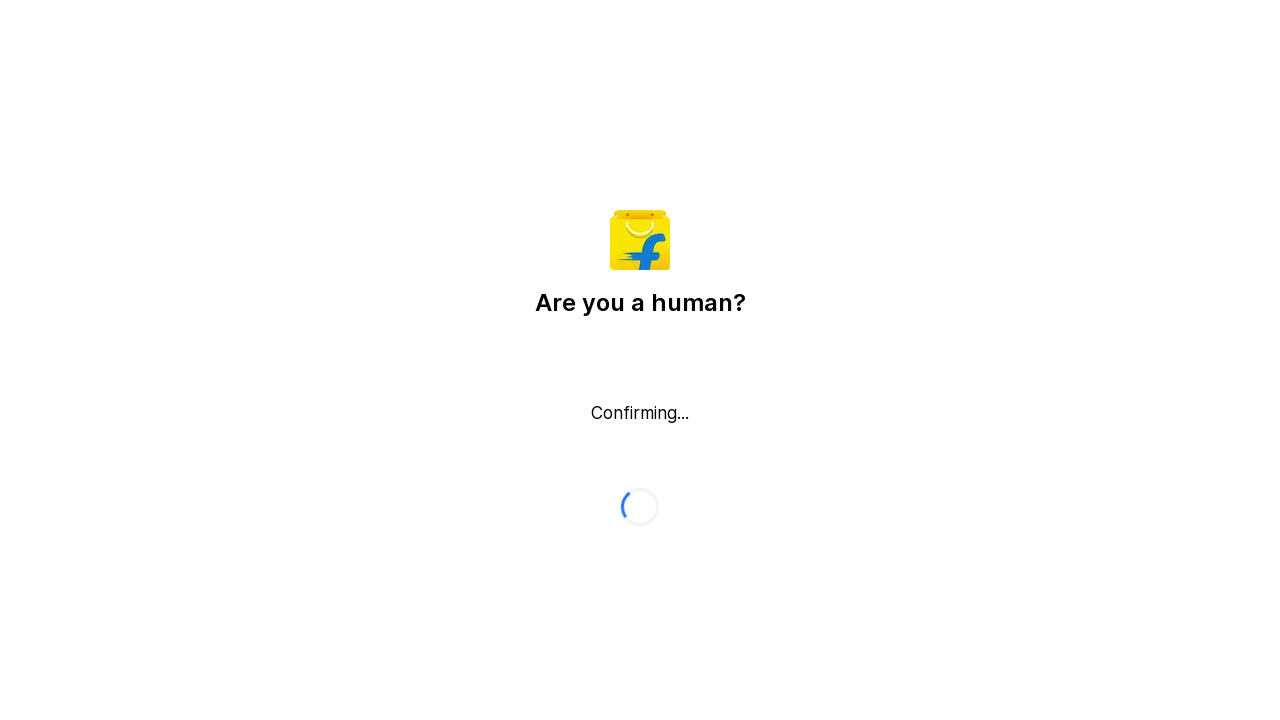

Waited for page to fully load
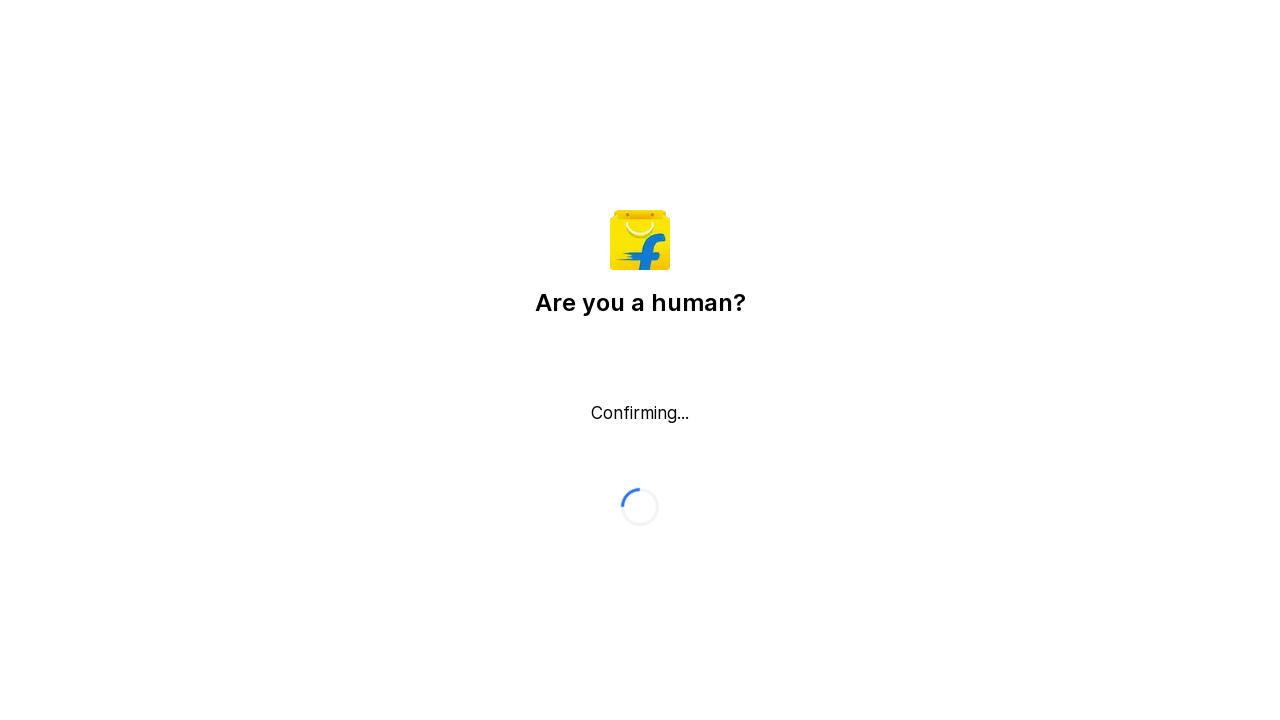

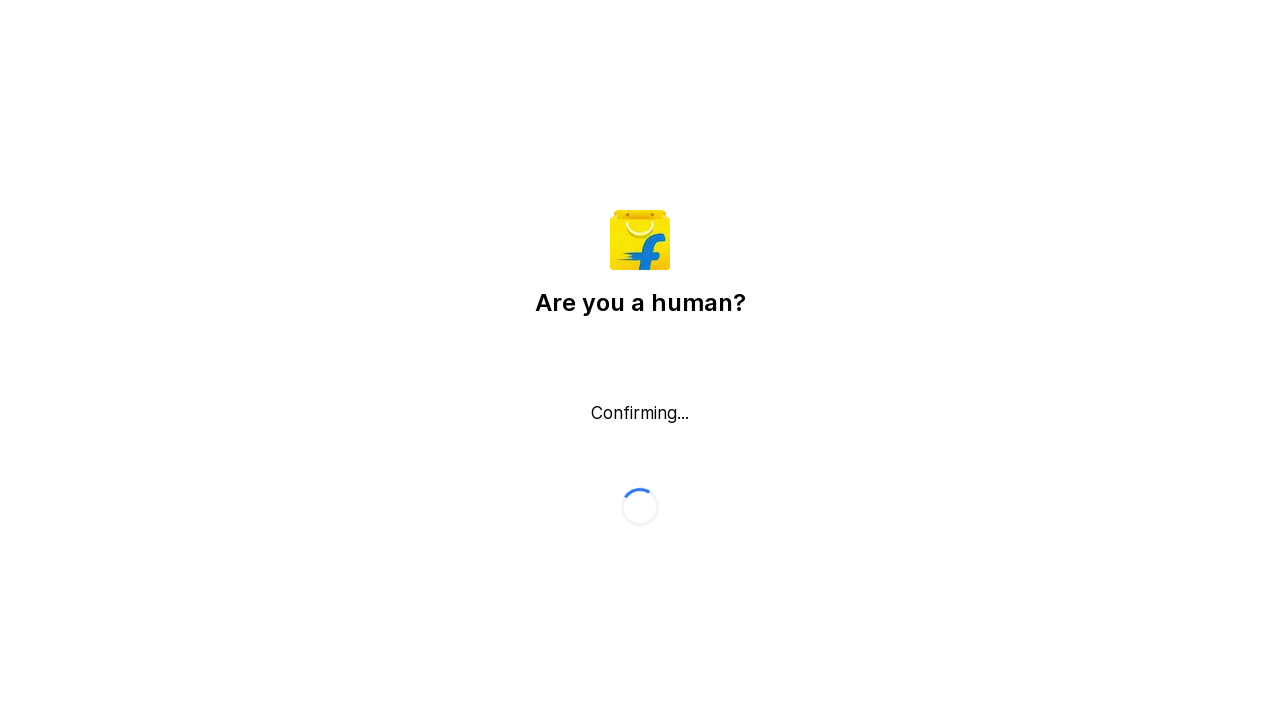